Tests single dropdown selection functionality by selecting an option by visible text

Starting URL: https://the-internet.herokuapp.com/dropdown

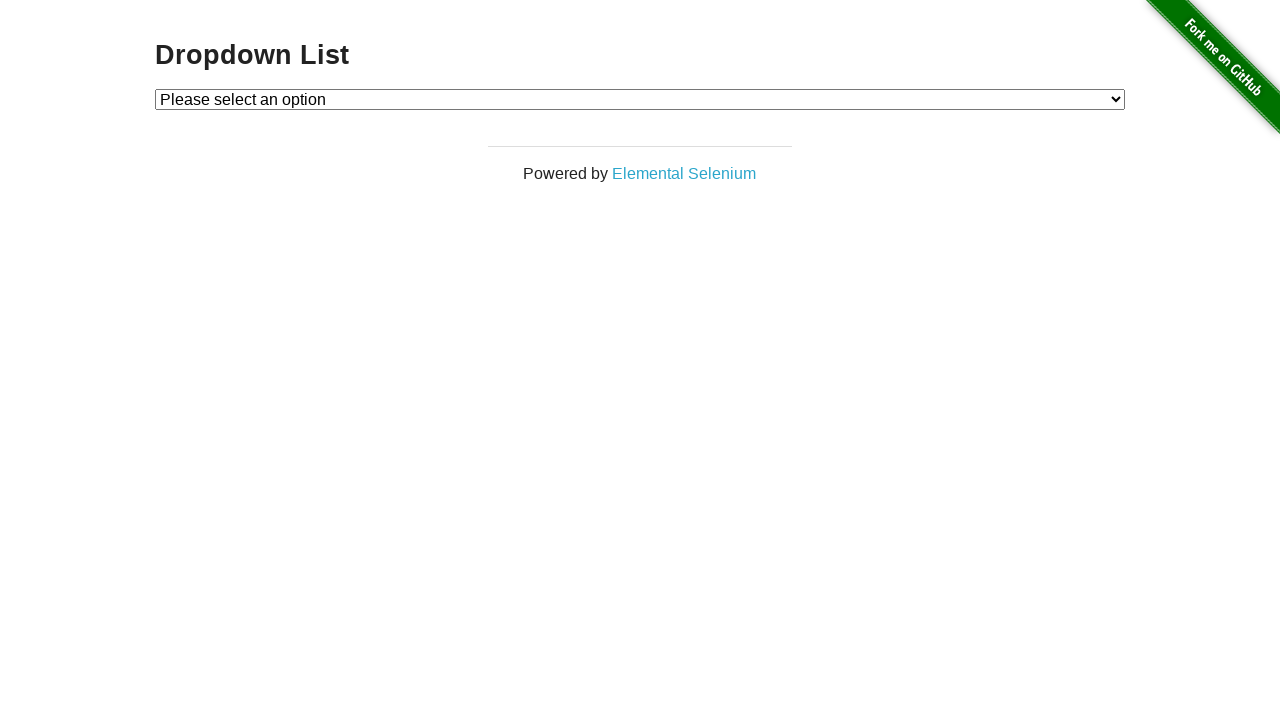

Navigated to dropdown test page
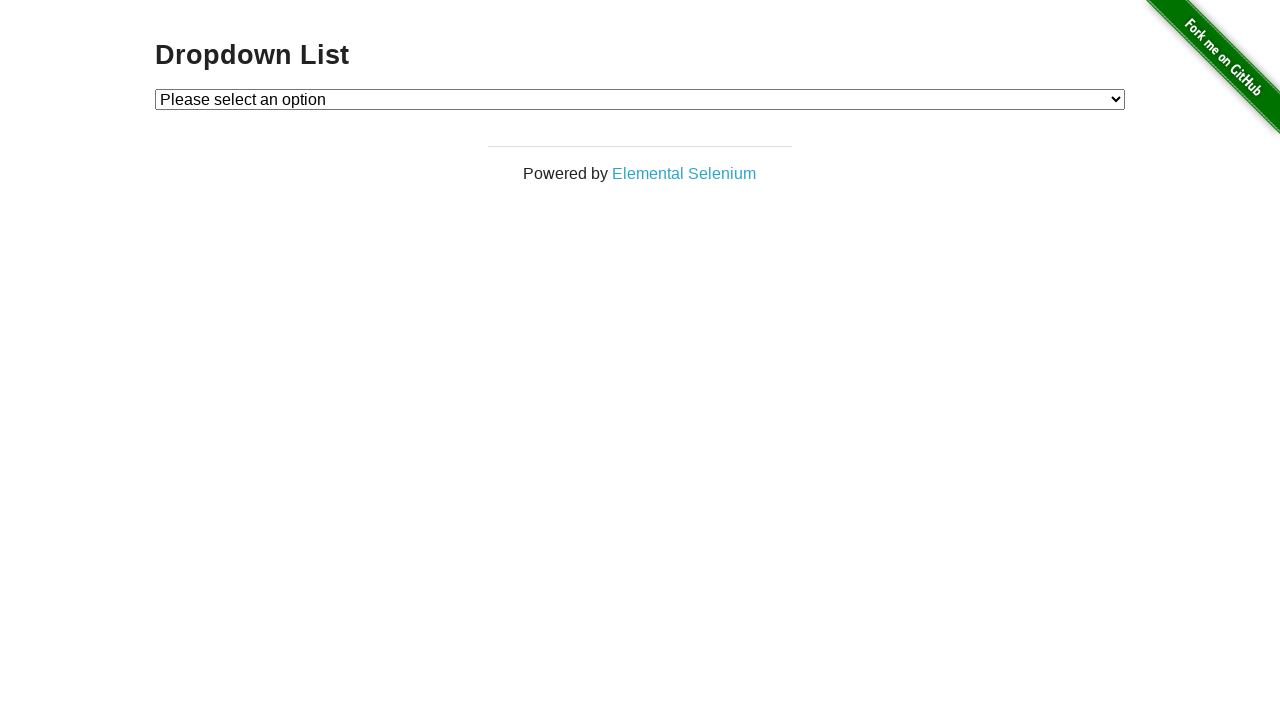

Selected 'Option 2' from the dropdown on select#dropdown
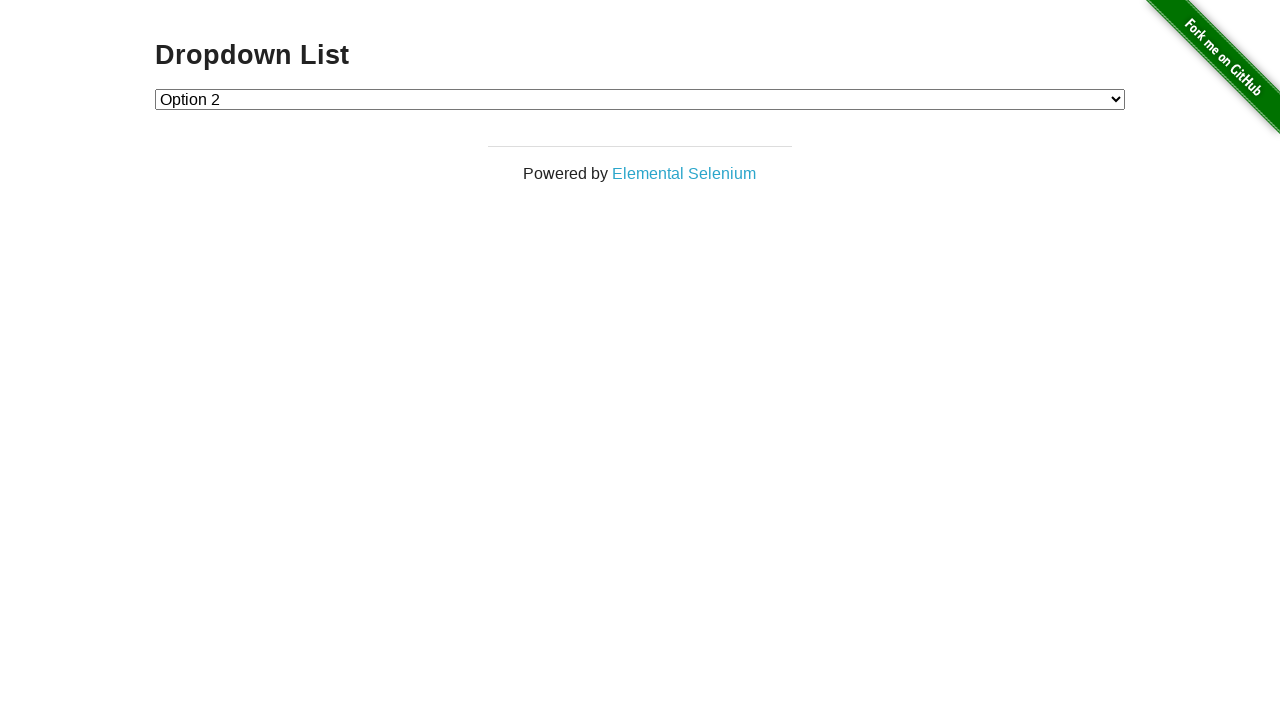

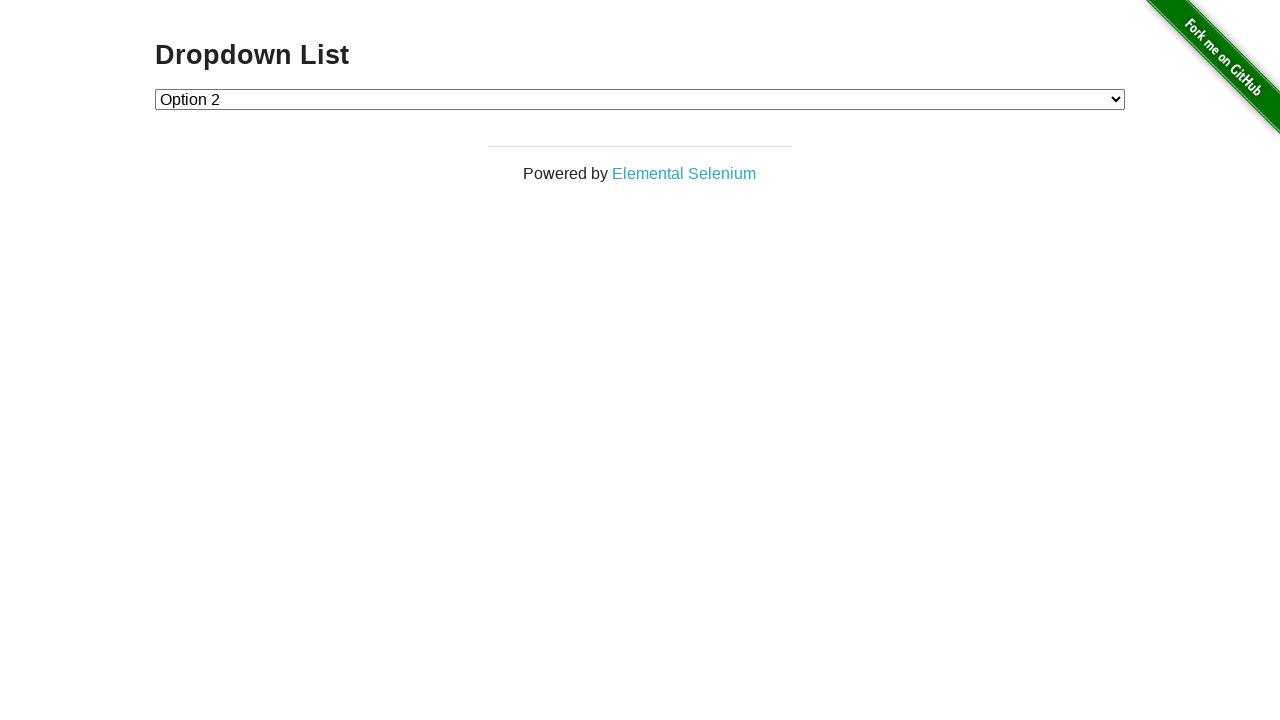